Tests the OrangeHRM demo site by navigating to the homepage and verifying the URL contains the expected domain

Starting URL: https://opensource-demo.orangehrmlive.com/

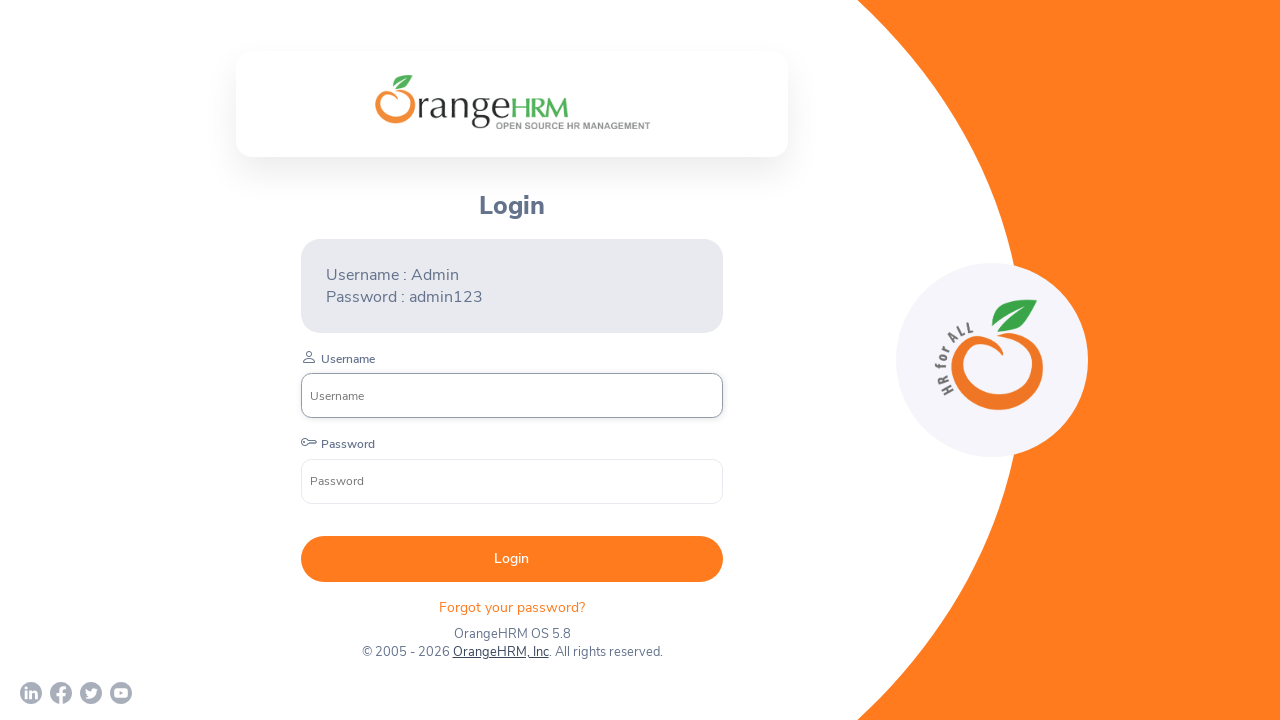

Navigated to OrangeHRM demo site homepage
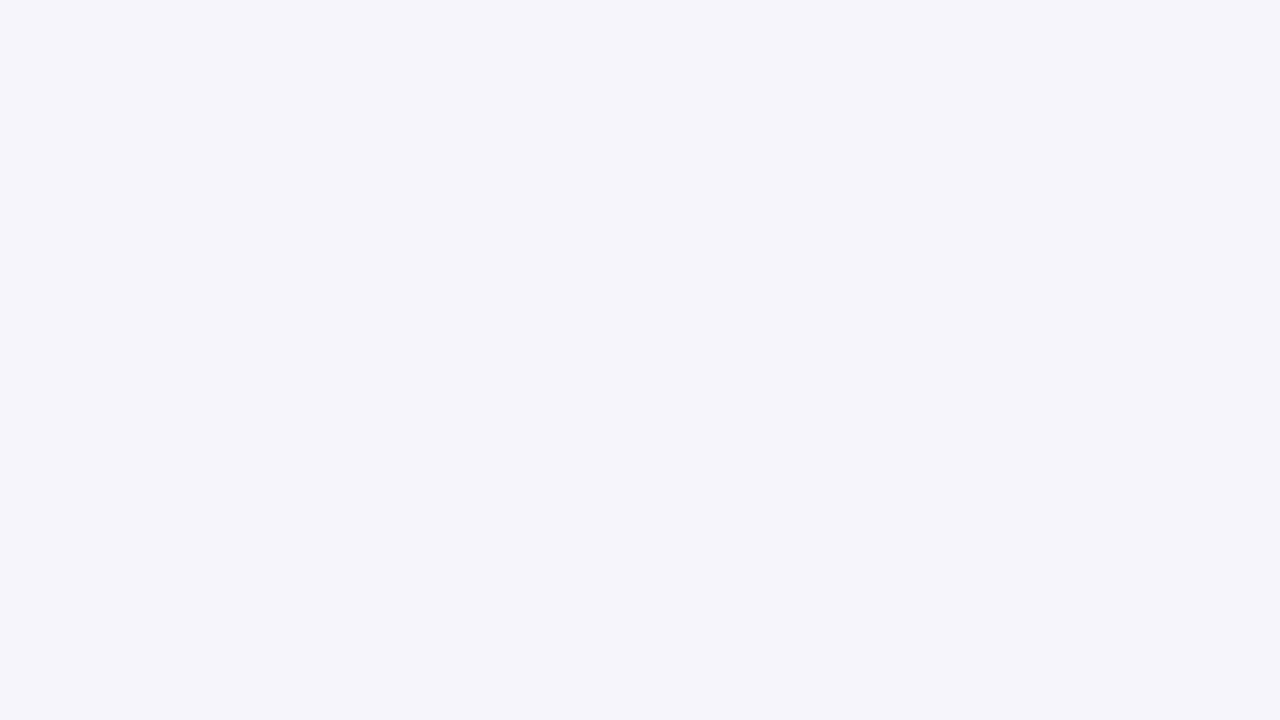

Verified URL contains 'orangehrmlive.com'
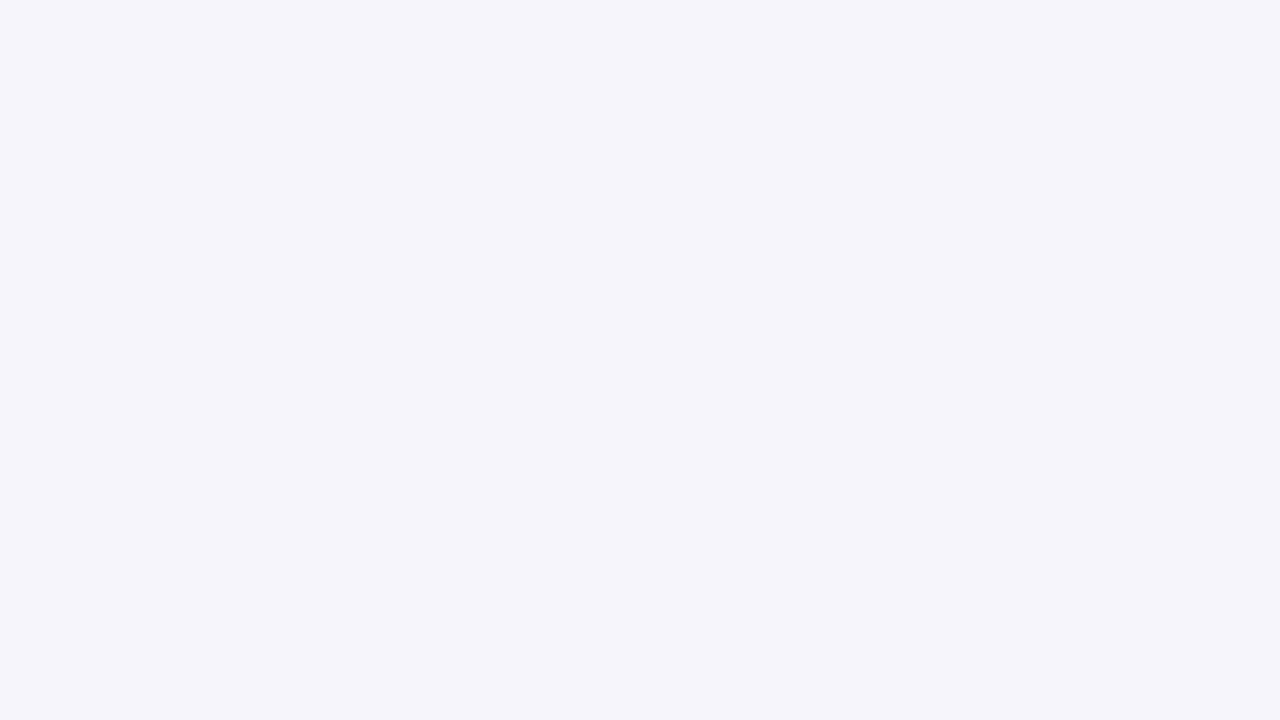

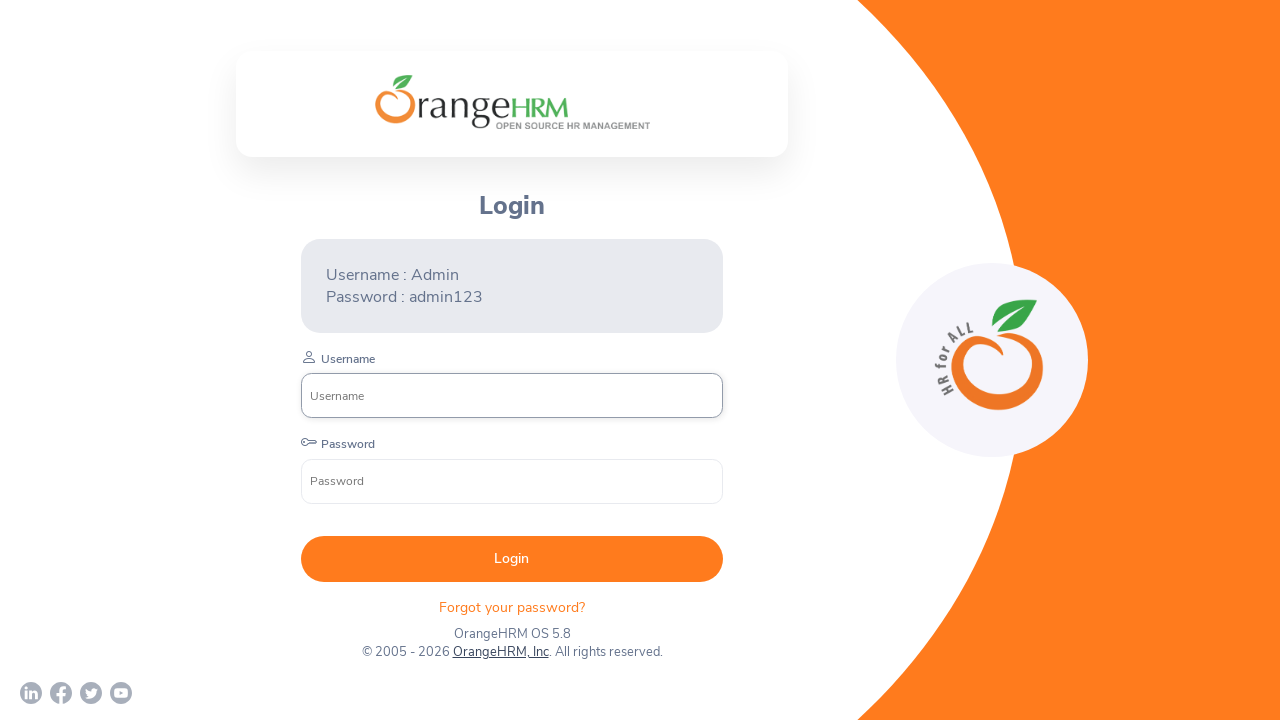